Navigates to mythicpl.us and verifies that the weekly affix information elements are present on the page

Starting URL: https://mythicpl.us/

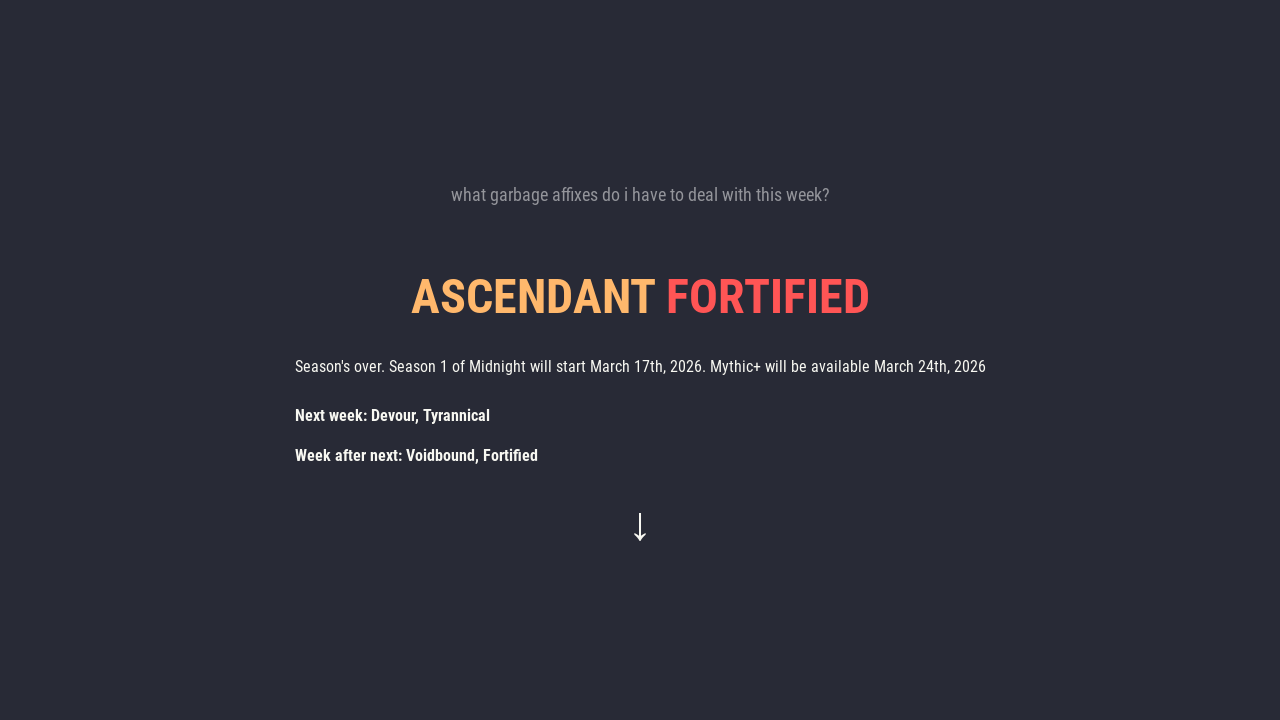

Navigated to https://mythicpl.us/
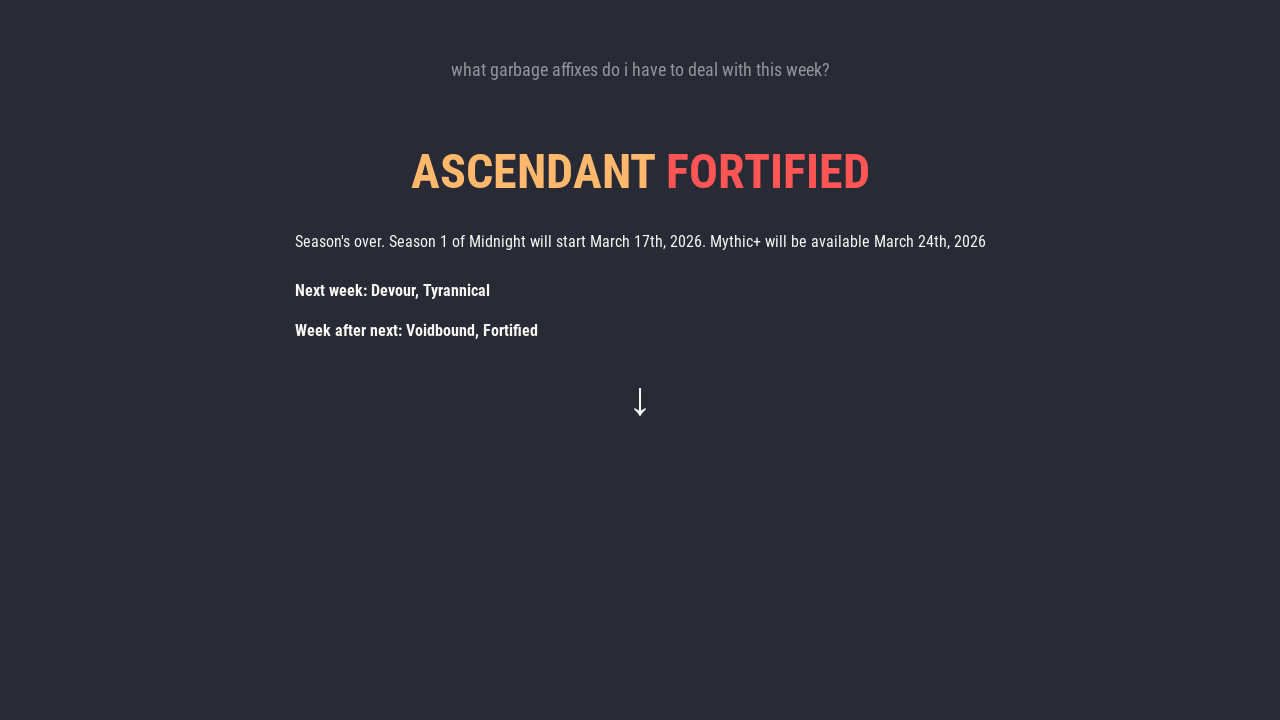

Current week affixes element (#thisweekus) is visible
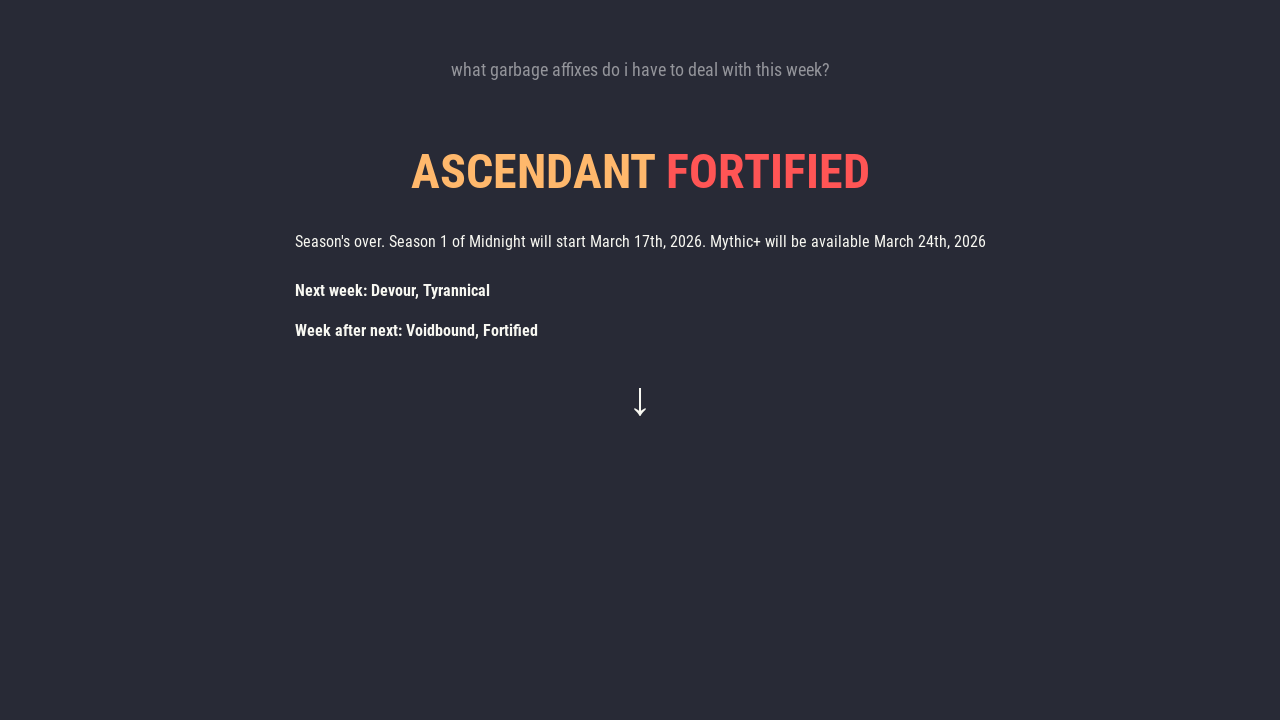

Next week affixes element (#nextweek) is visible
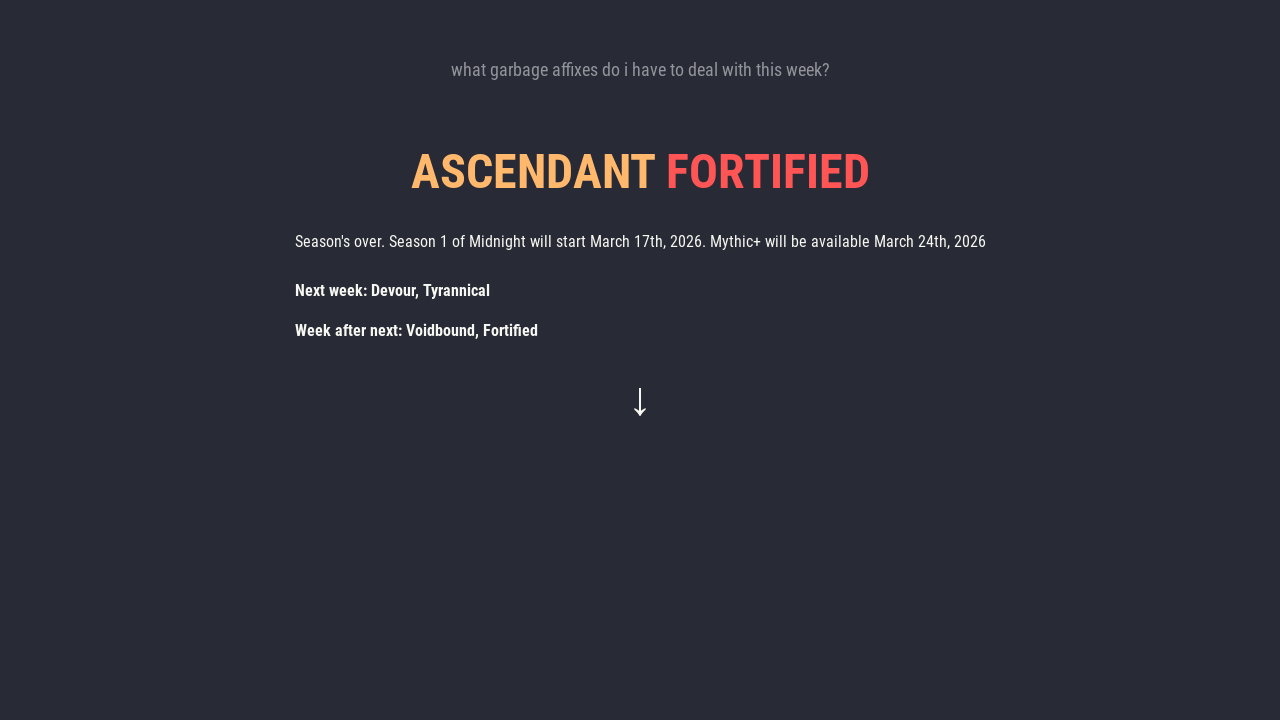

Week after next affixes element (#weekafternext) is visible
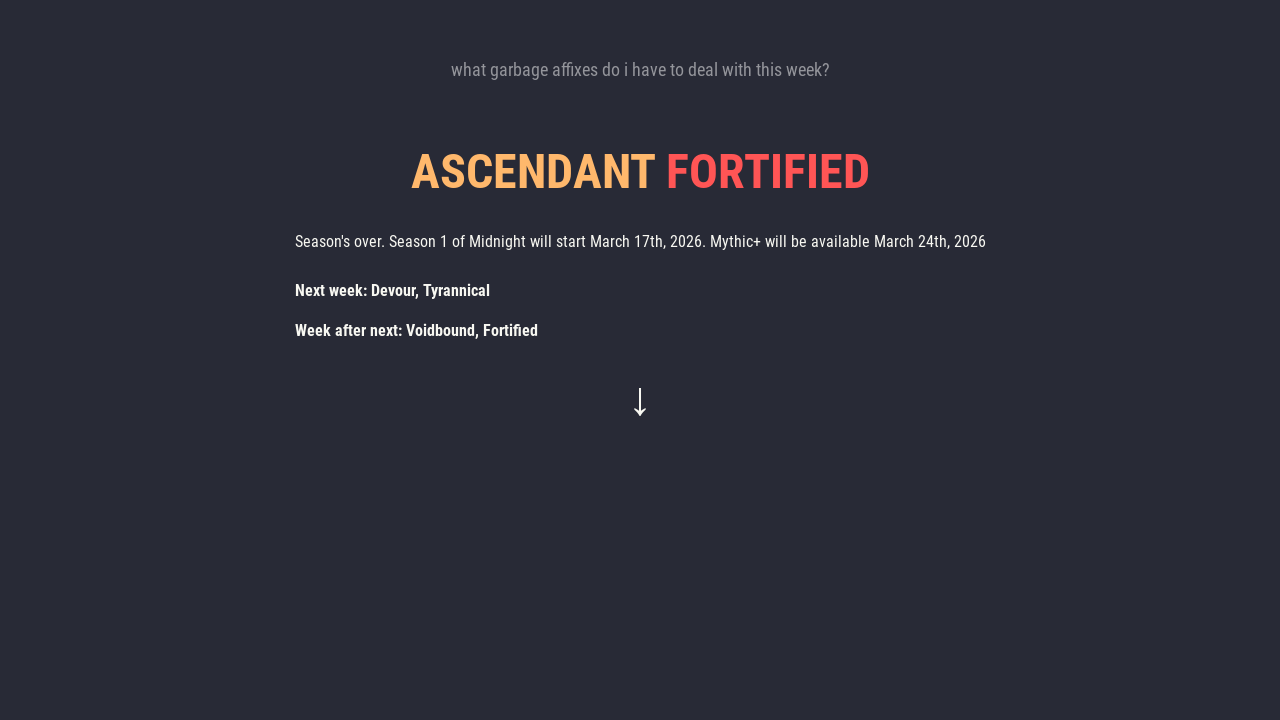

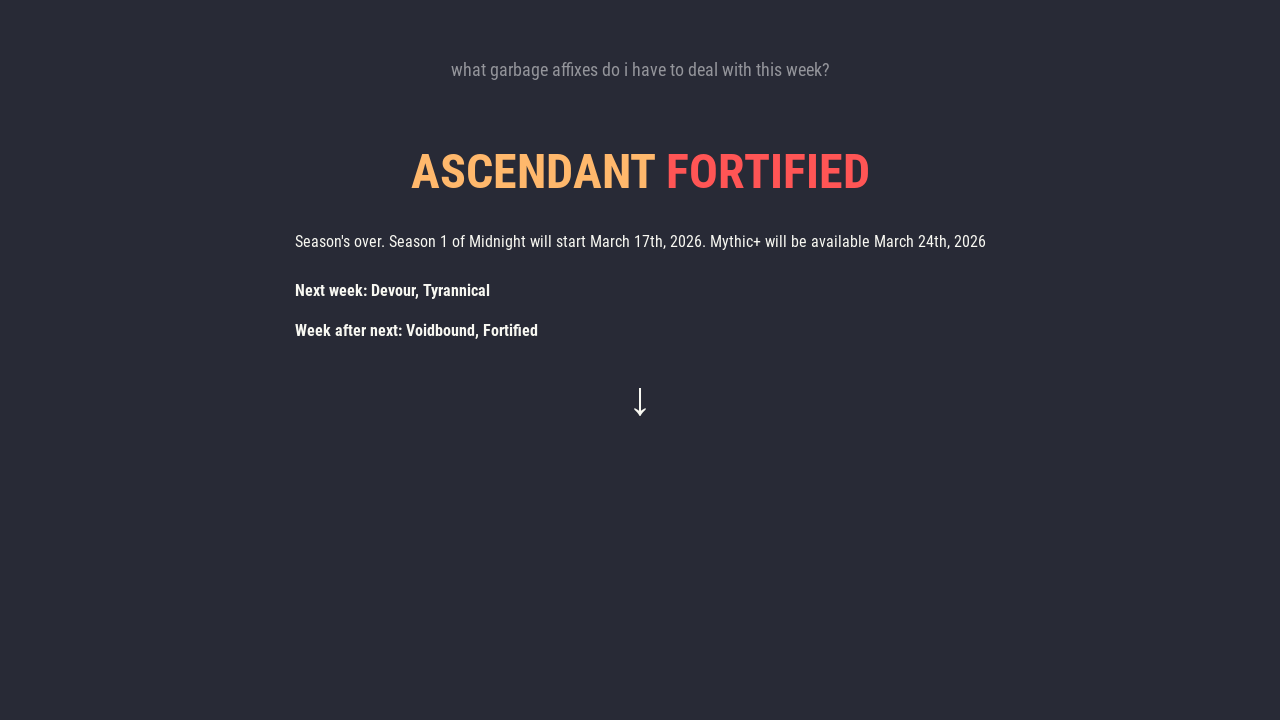